Demonstrates drag-and-drop-by-offset action by dragging element A to specific offset coordinates

Starting URL: https://crossbrowsertesting.github.io/drag-and-drop

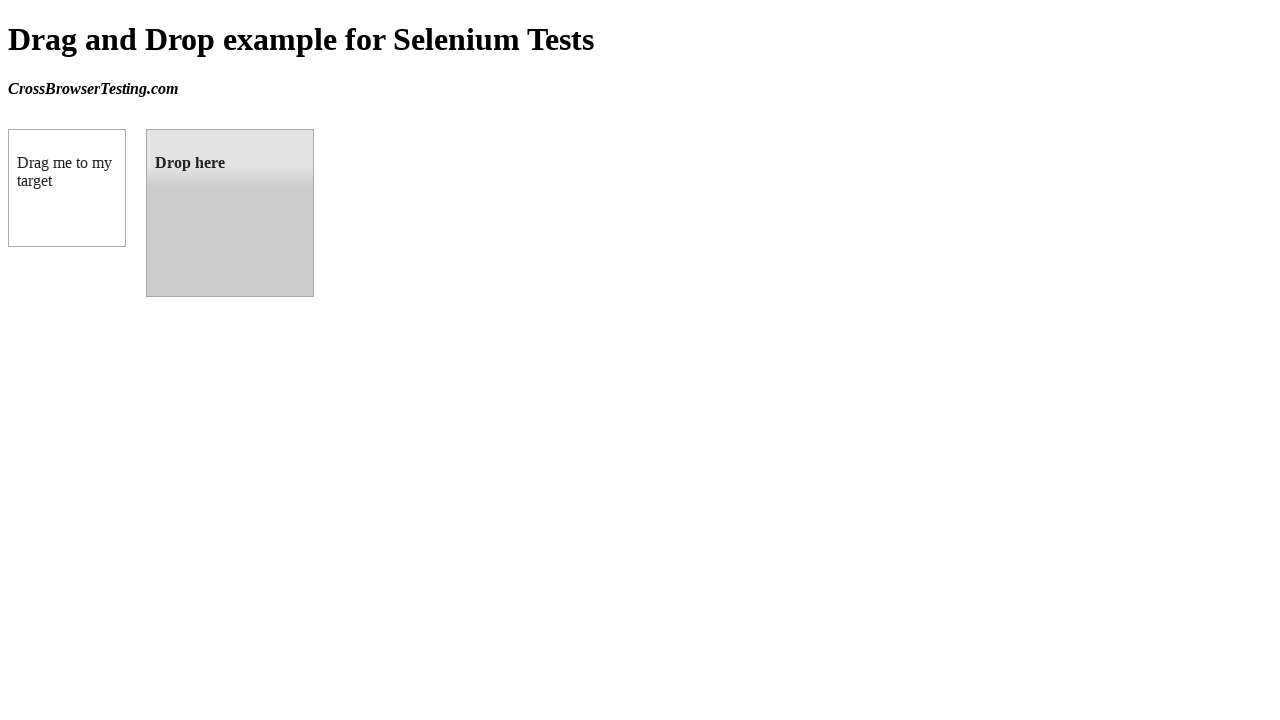

Navigated to drag-and-drop demo page
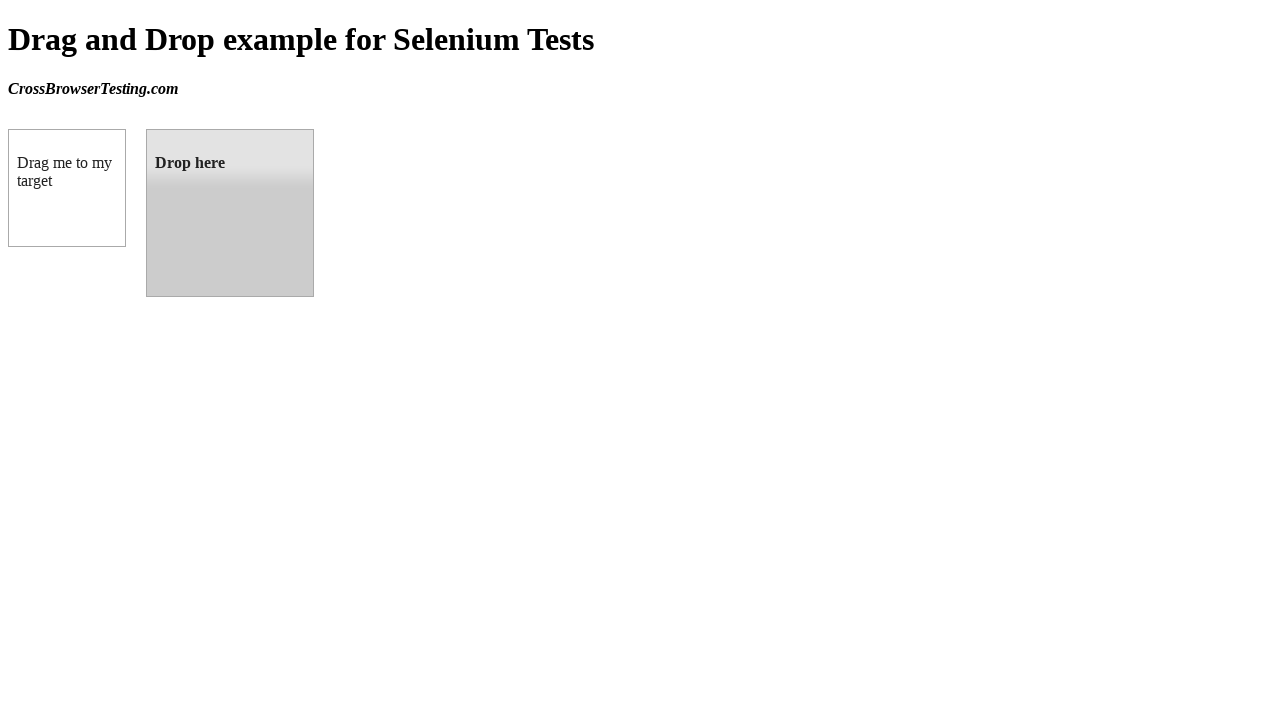

Located source element (box A)
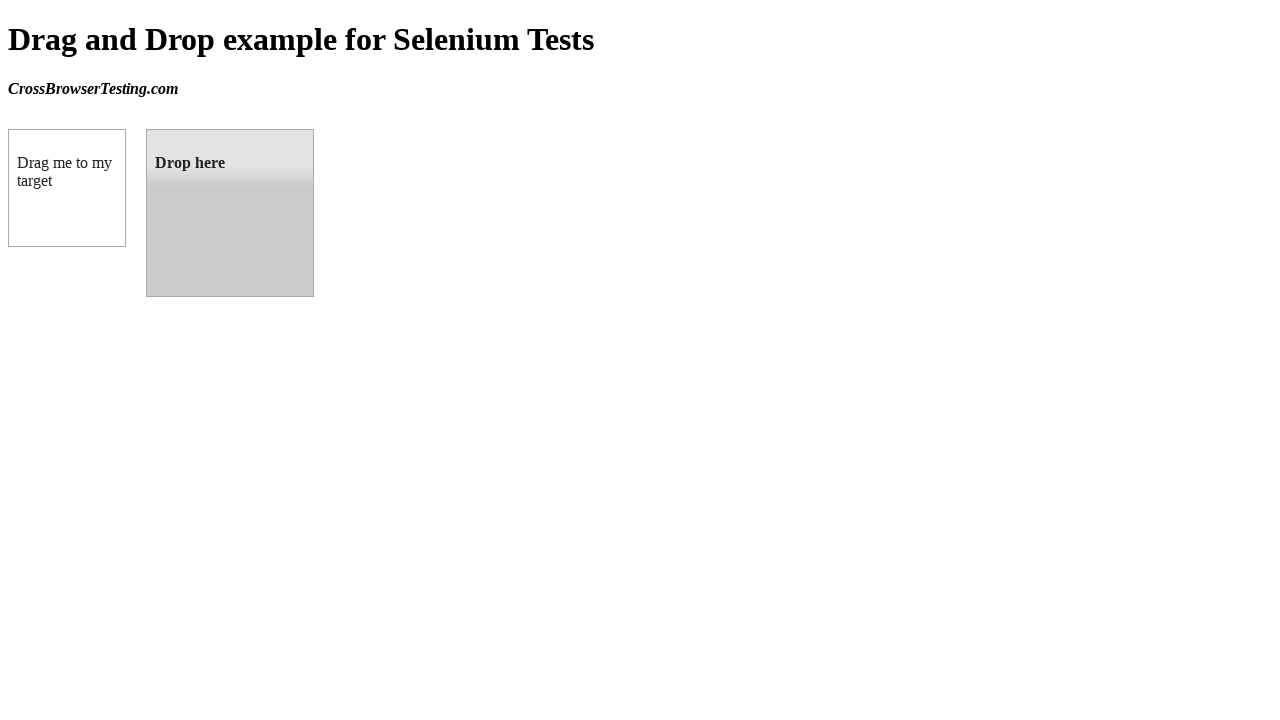

Located target element (box B)
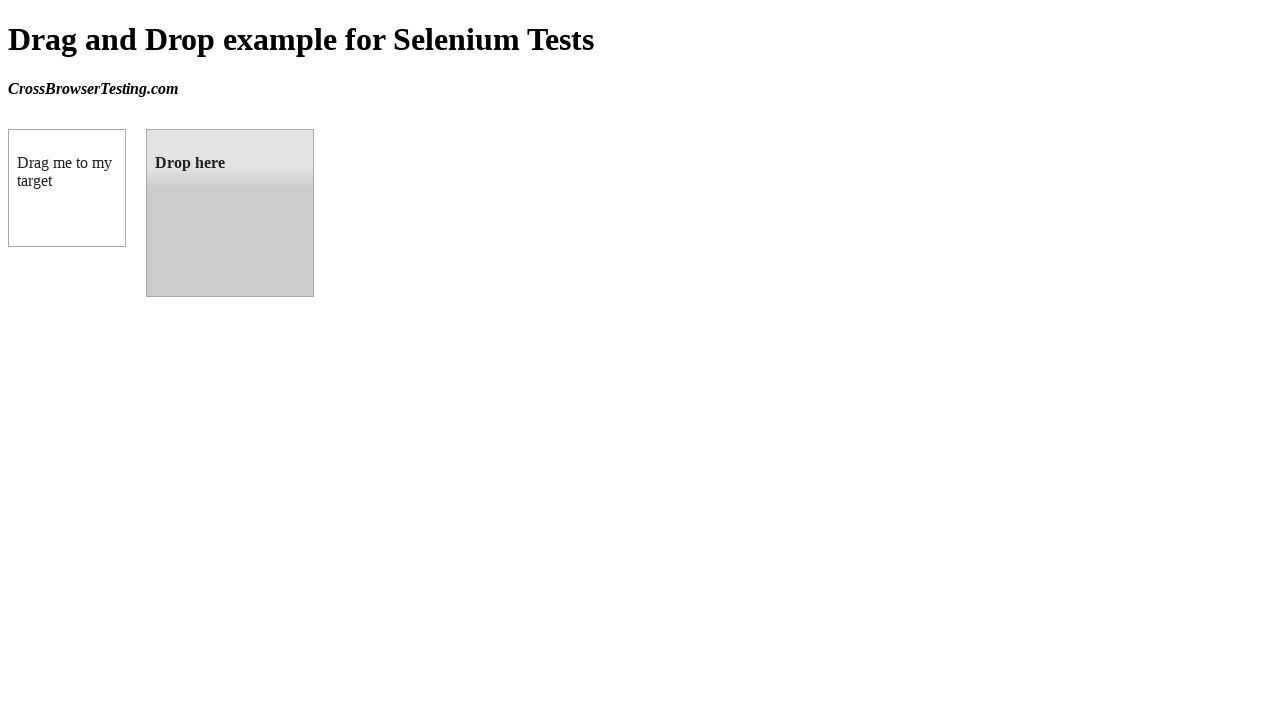

Retrieved target element bounding box coordinates
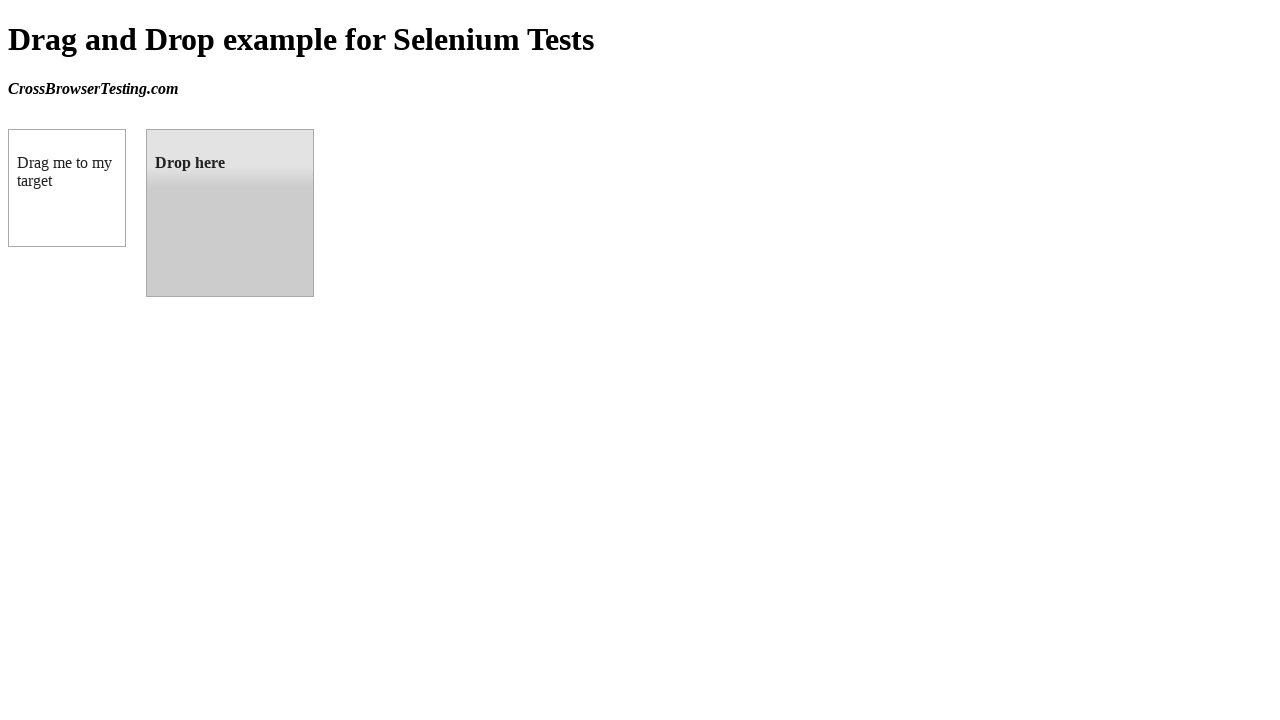

Dragged box A to box B position at (230, 213)
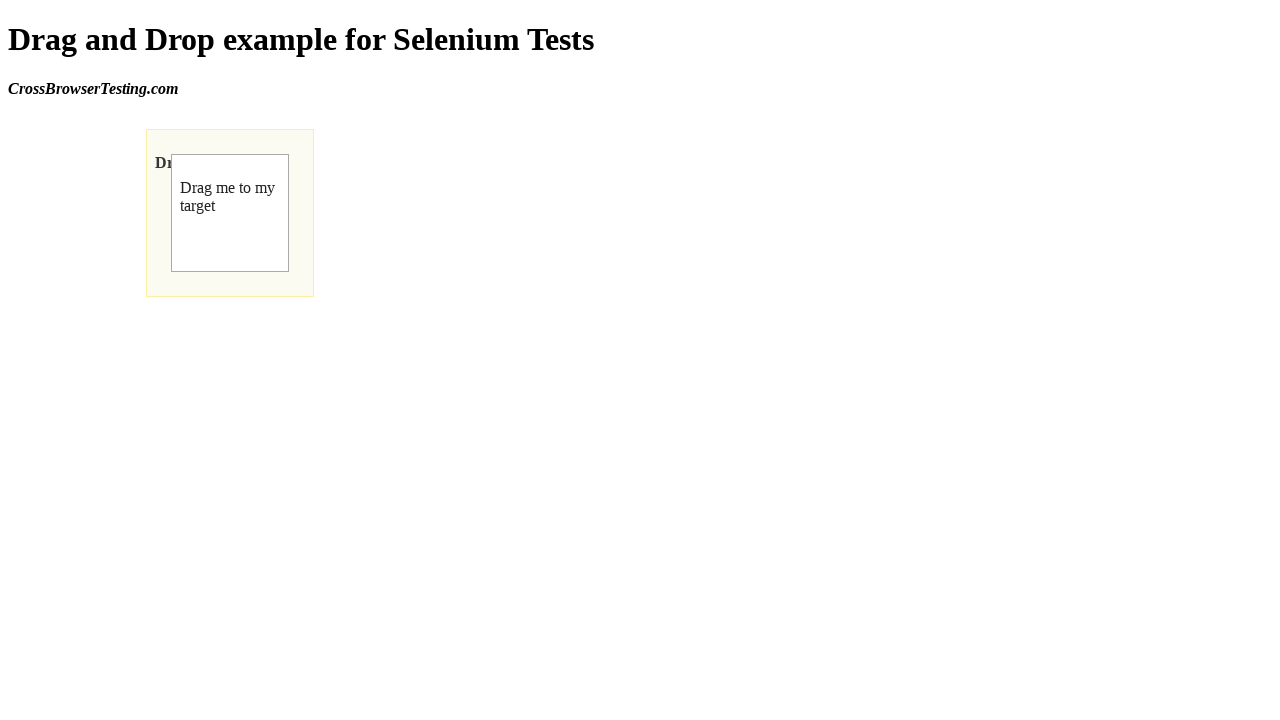

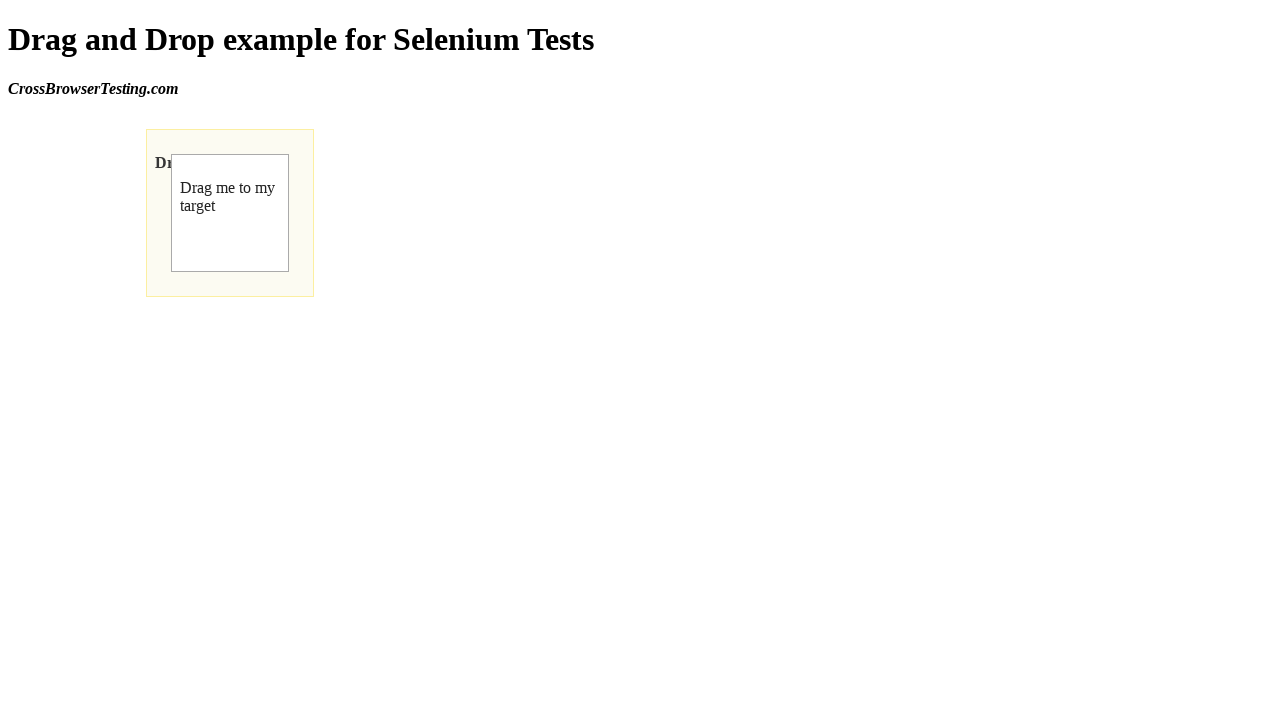